Tests tooltip functionality by hovering over a button and verifying that the correct tooltip text appears

Starting URL: https://demoqa.com/tool-tips

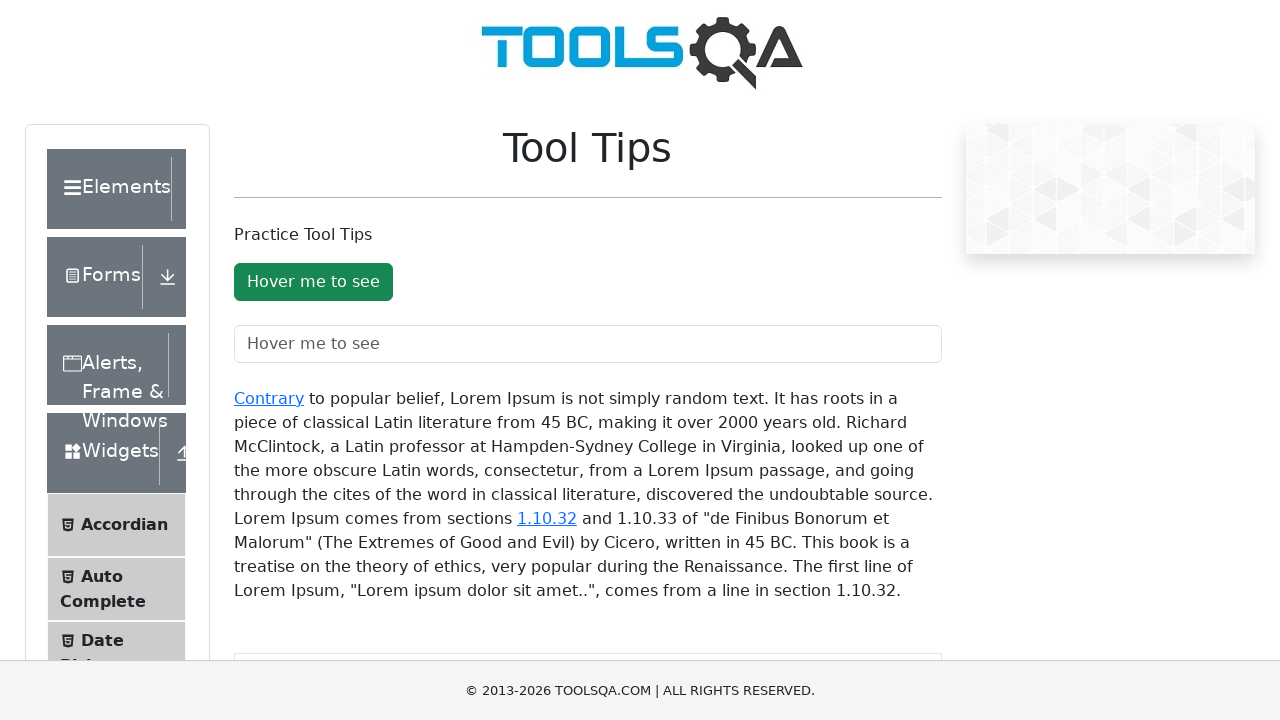

Waited for tooltip button to be visible
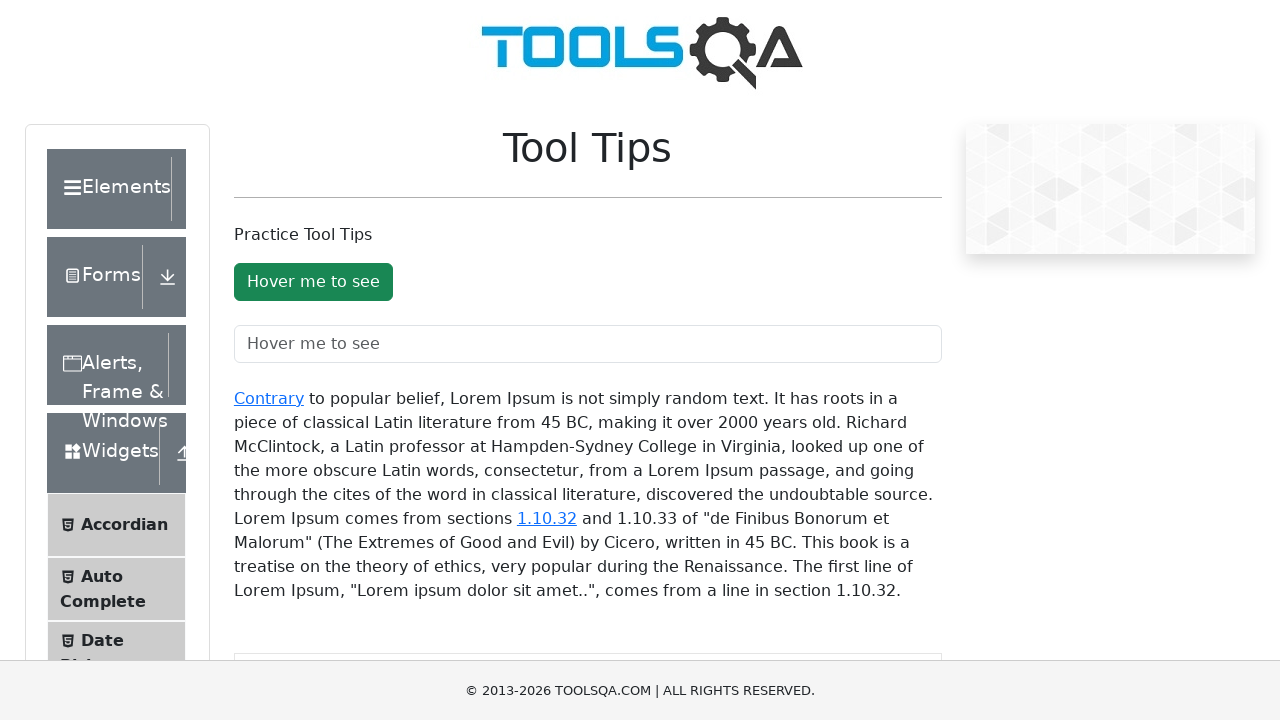

Hovered over the tooltip button at (313, 282) on #toolTipButton
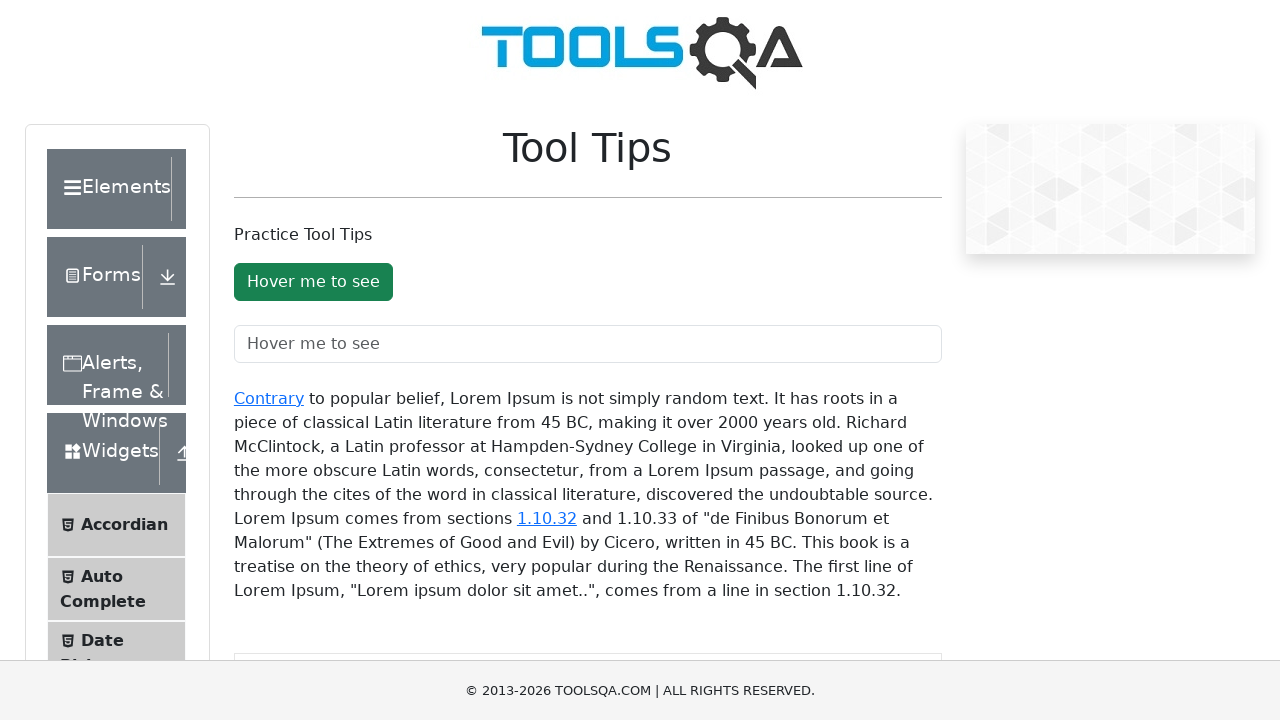

Tooltip appeared on the page
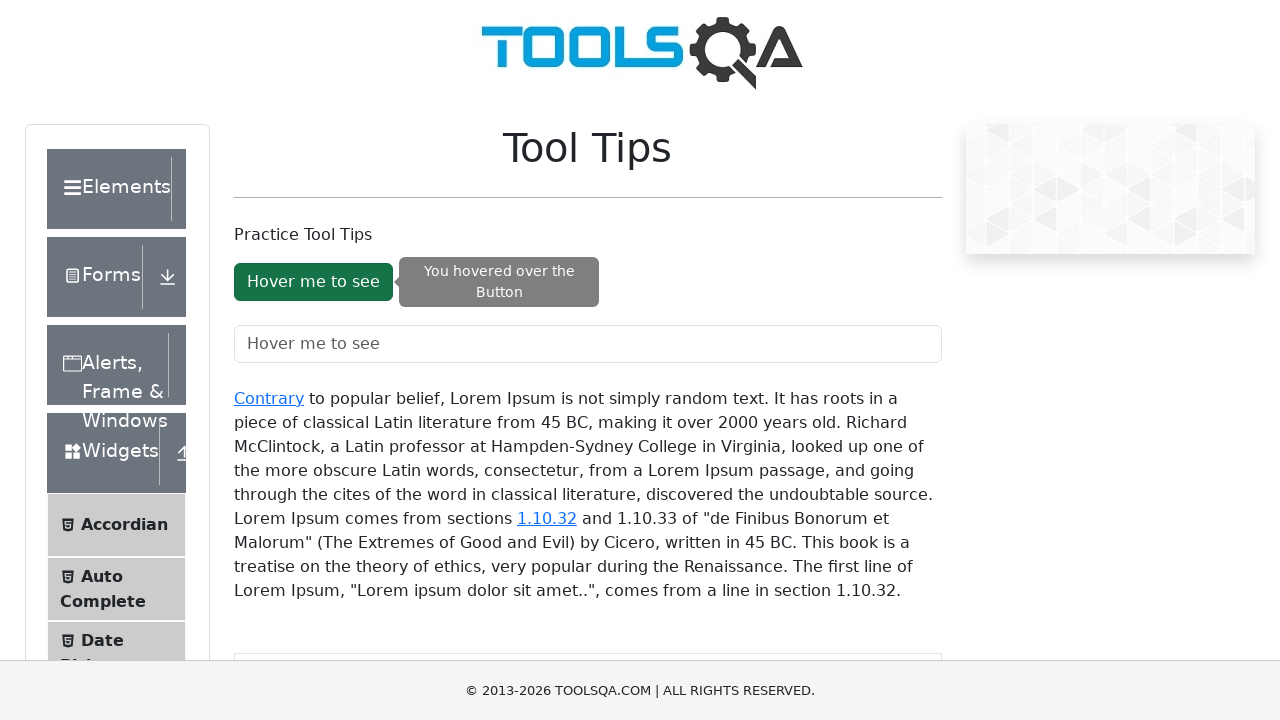

Retrieved tooltip text: 'You hovered over the Button'
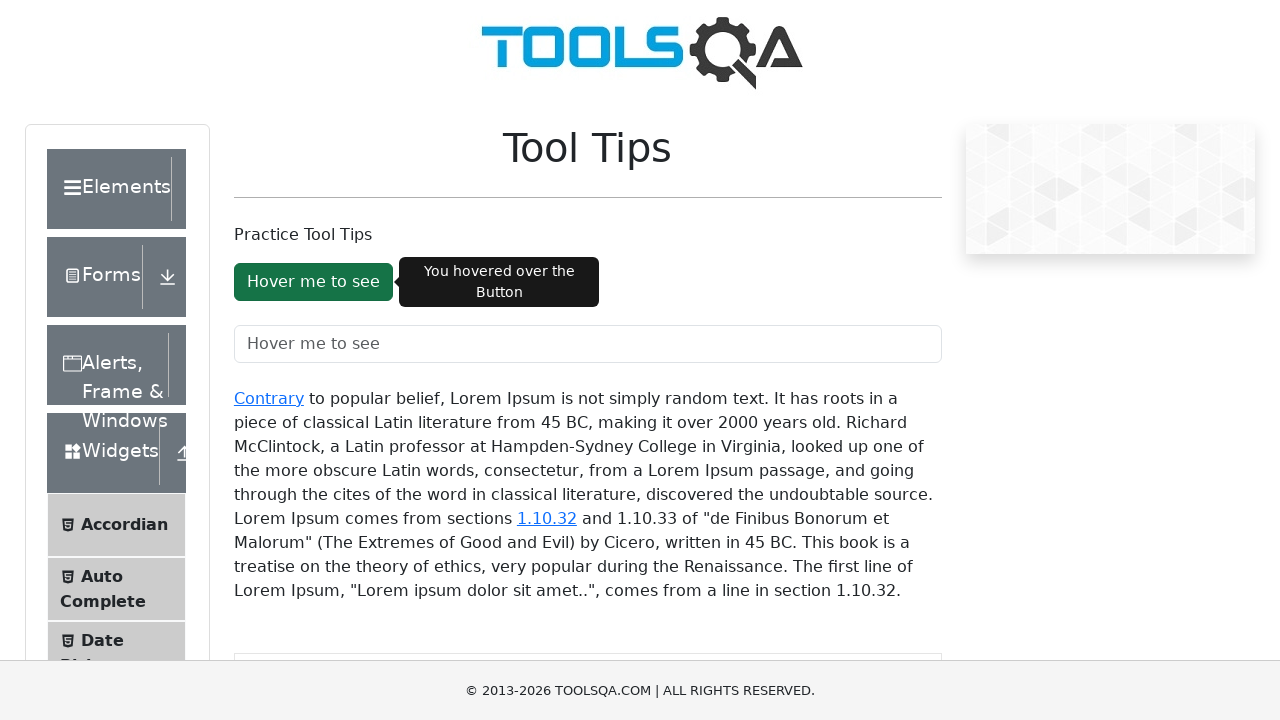

Verified tooltip text matches expected value 'You hovered over the Button'
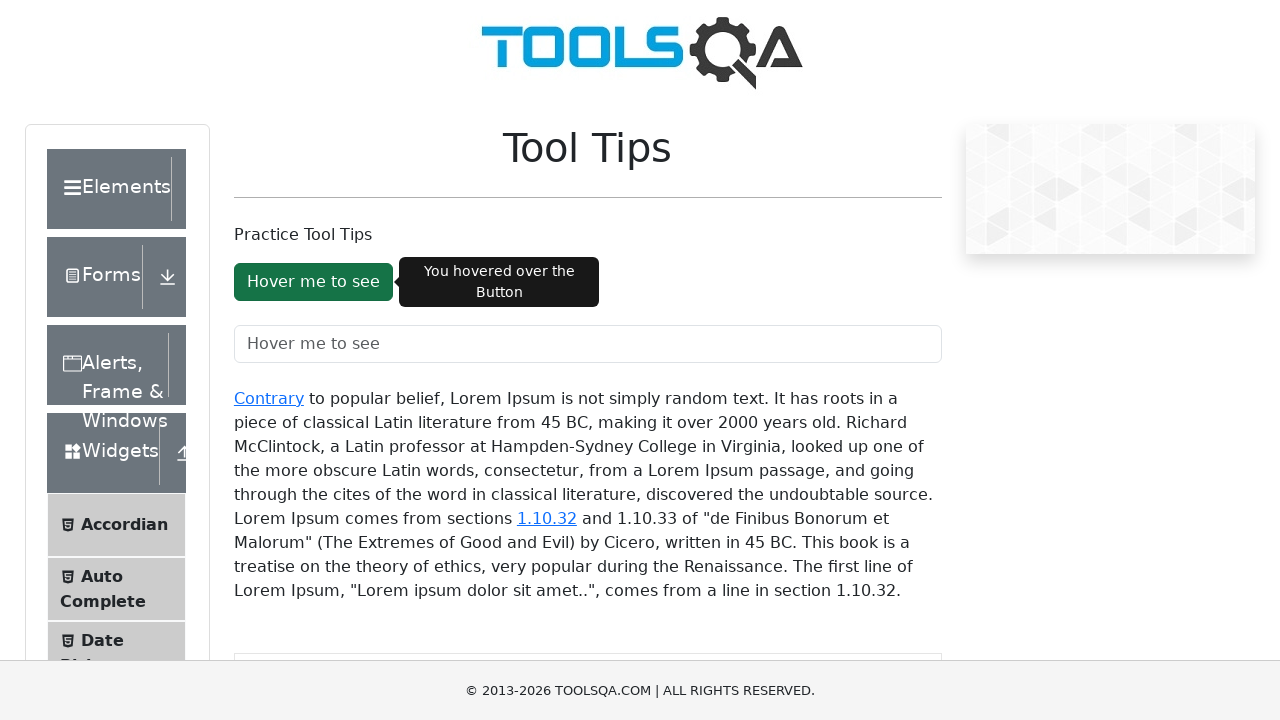

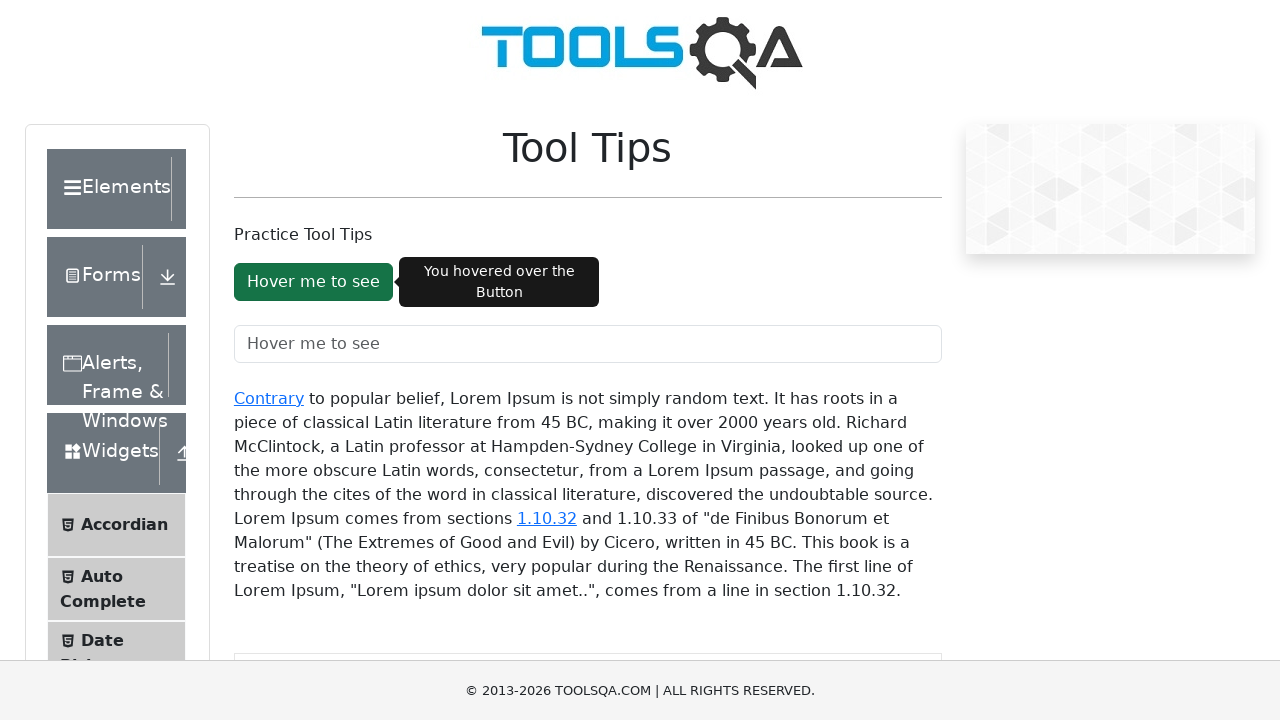